Tests the selectable grid functionality by clicking on the Grid tab, selecting the third item, and then deselecting it to verify toggle behavior.

Starting URL: https://demoqa.com/selectable

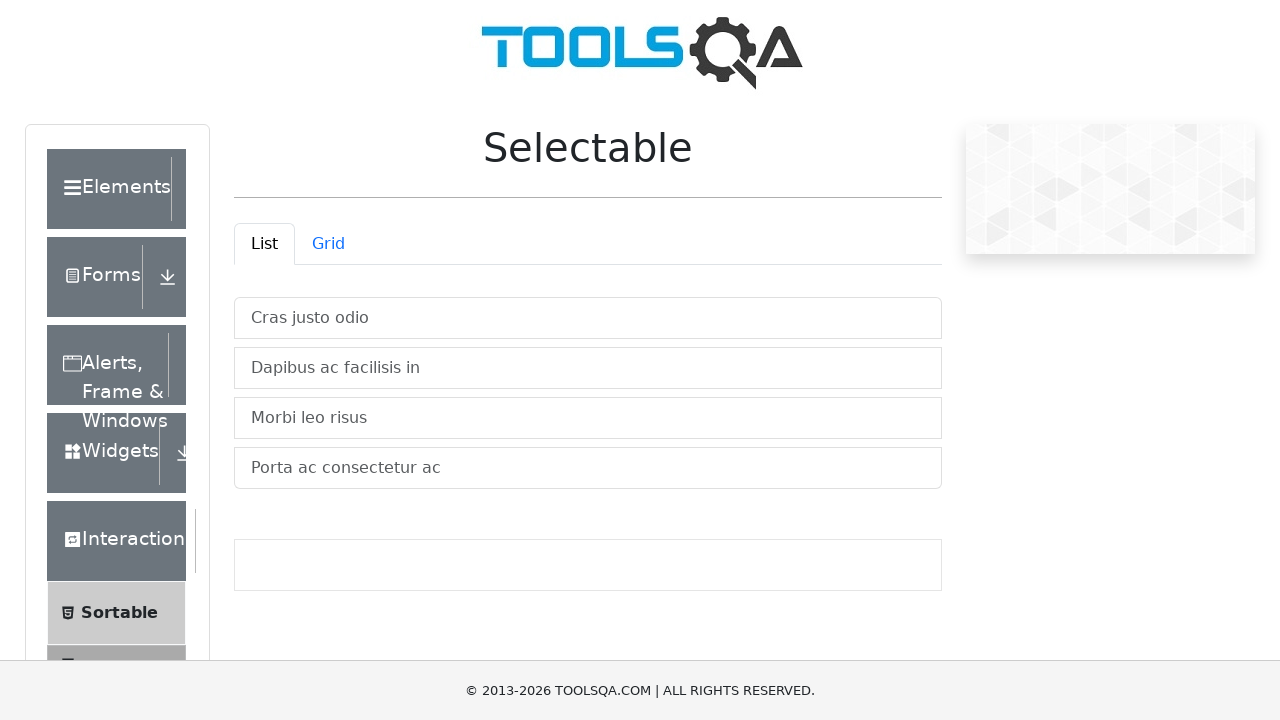

Clicked on the Grid tab at (328, 244) on #demo-tab-grid
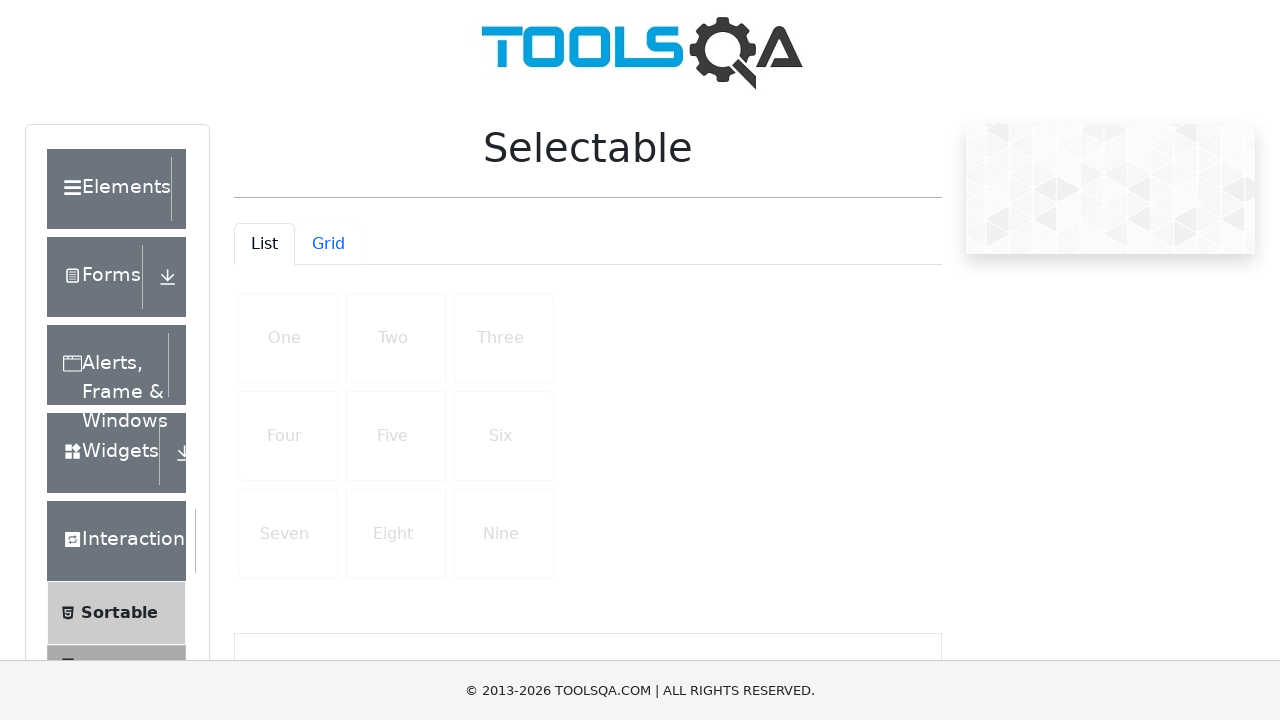

Grid items loaded and visible
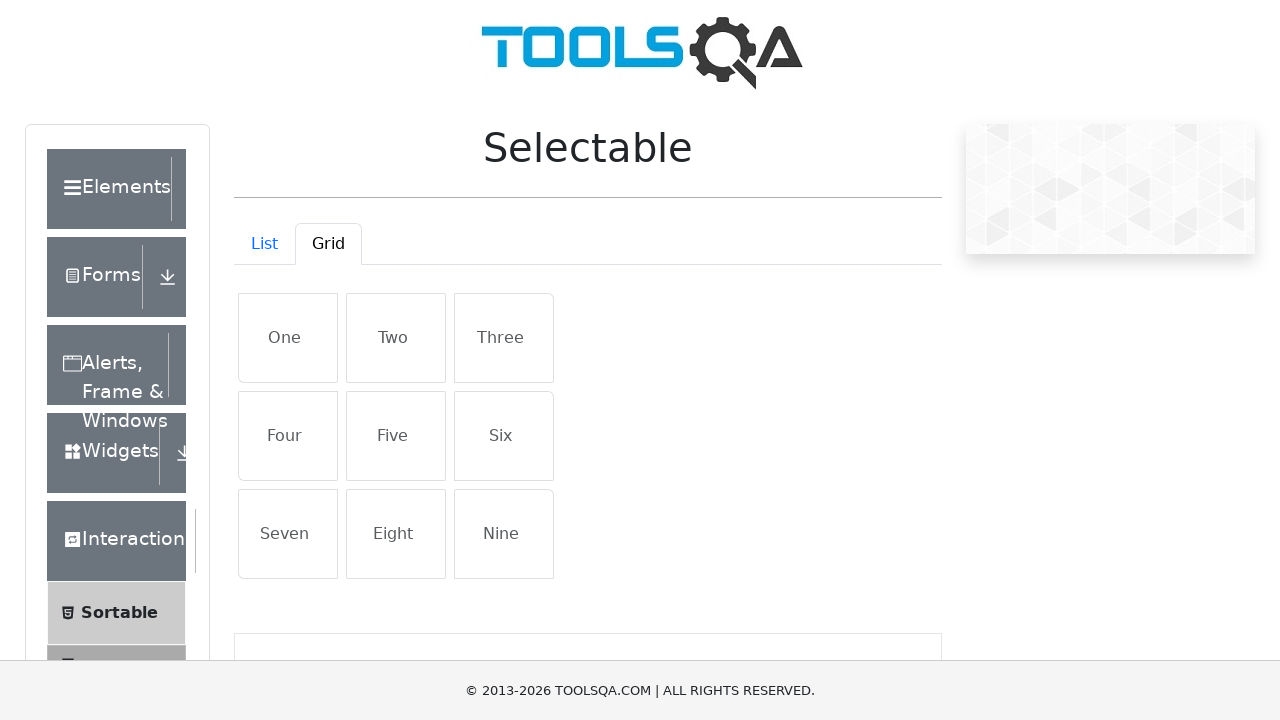

Clicked on the third grid item to select it at (504, 338) on #gridContainer .list-group-item >> nth=2
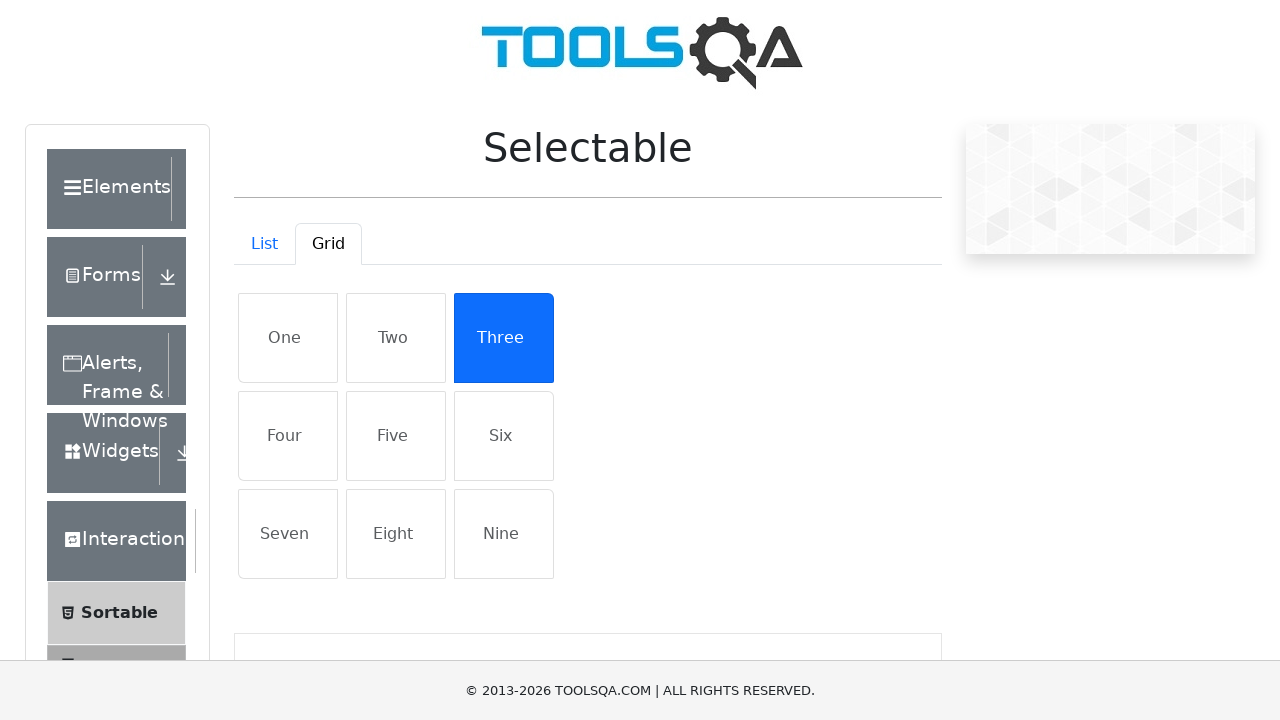

Verified third item is selected with 'active' class
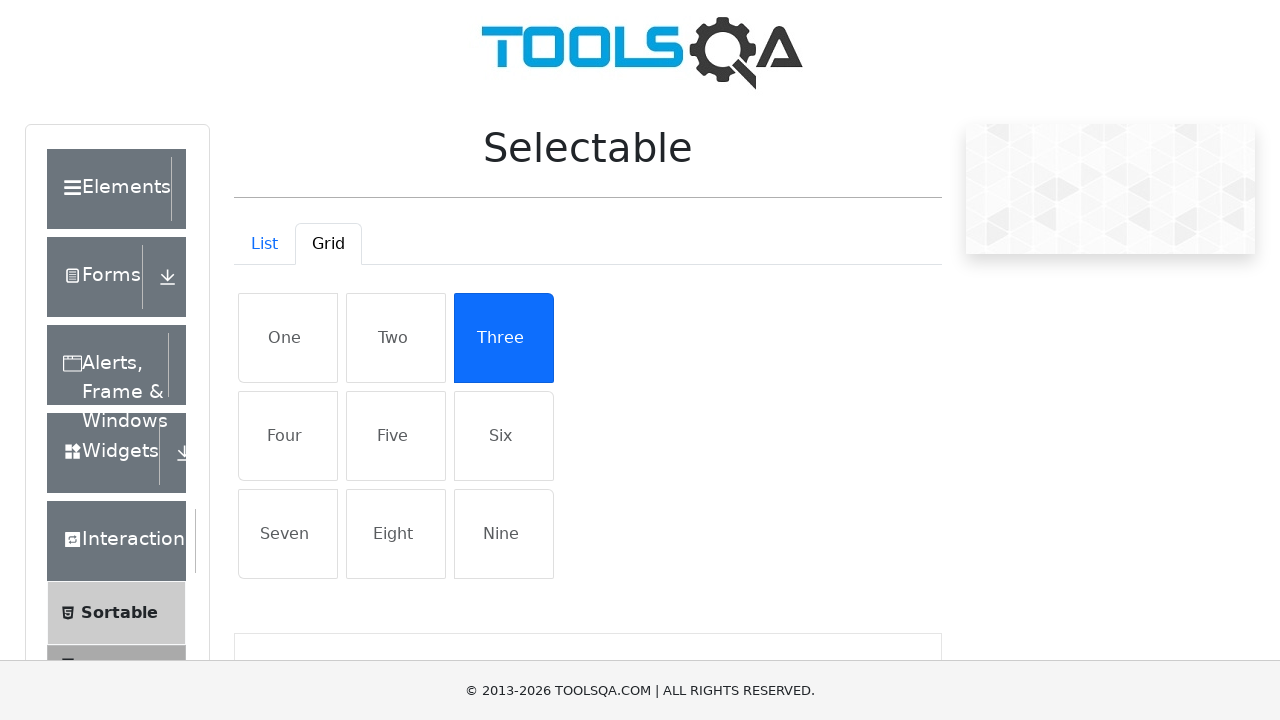

Clicked on the third grid item again to deselect it at (504, 338) on #gridContainer .list-group-item >> nth=2
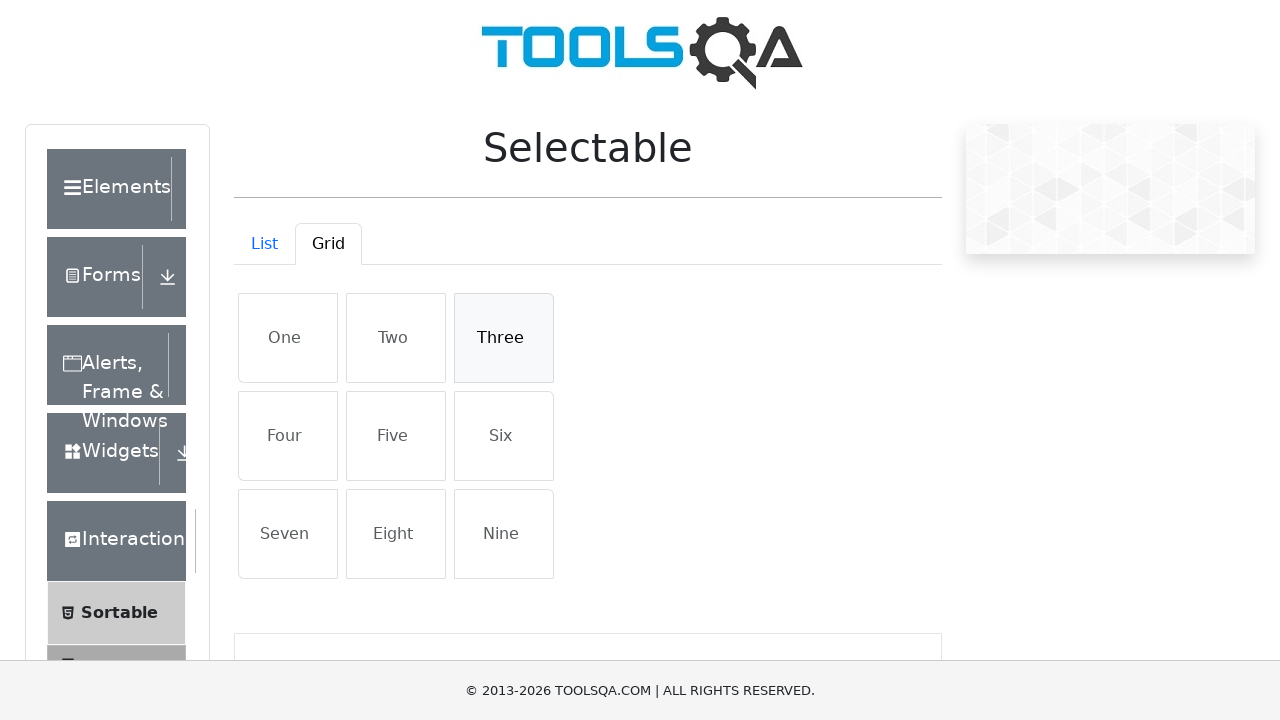

Verified third item is deselected and no longer has 'active' class
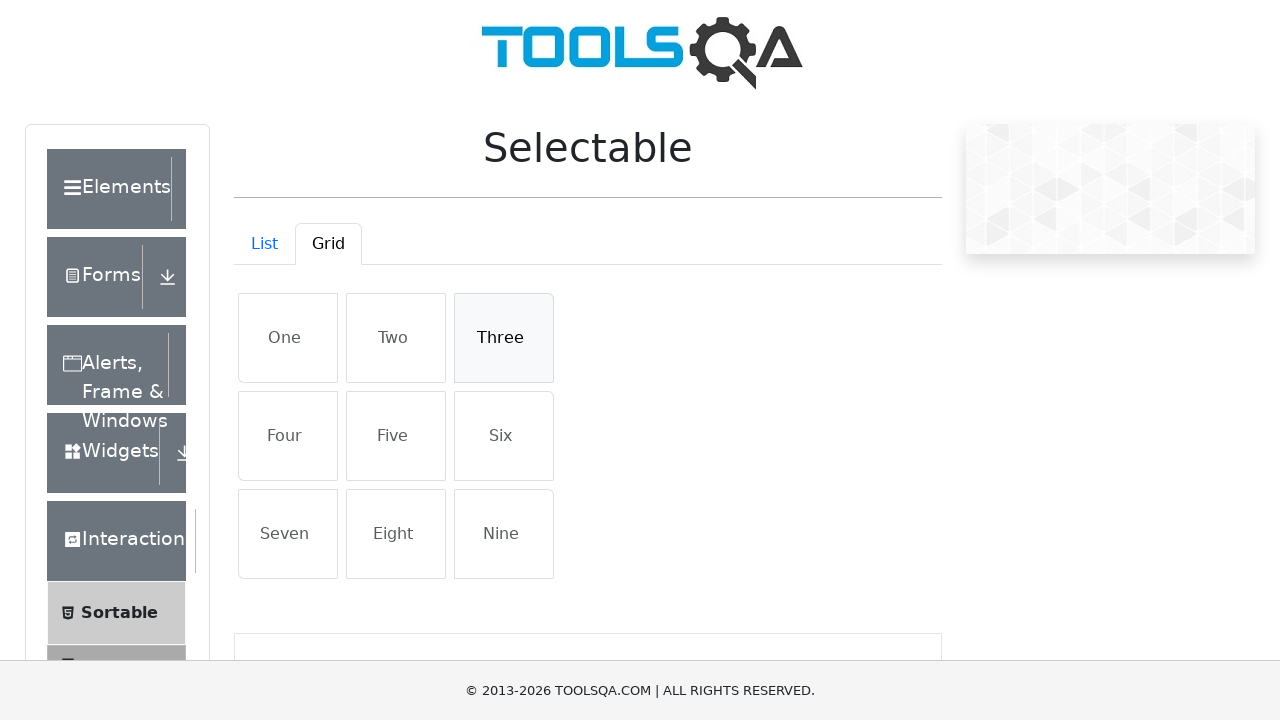

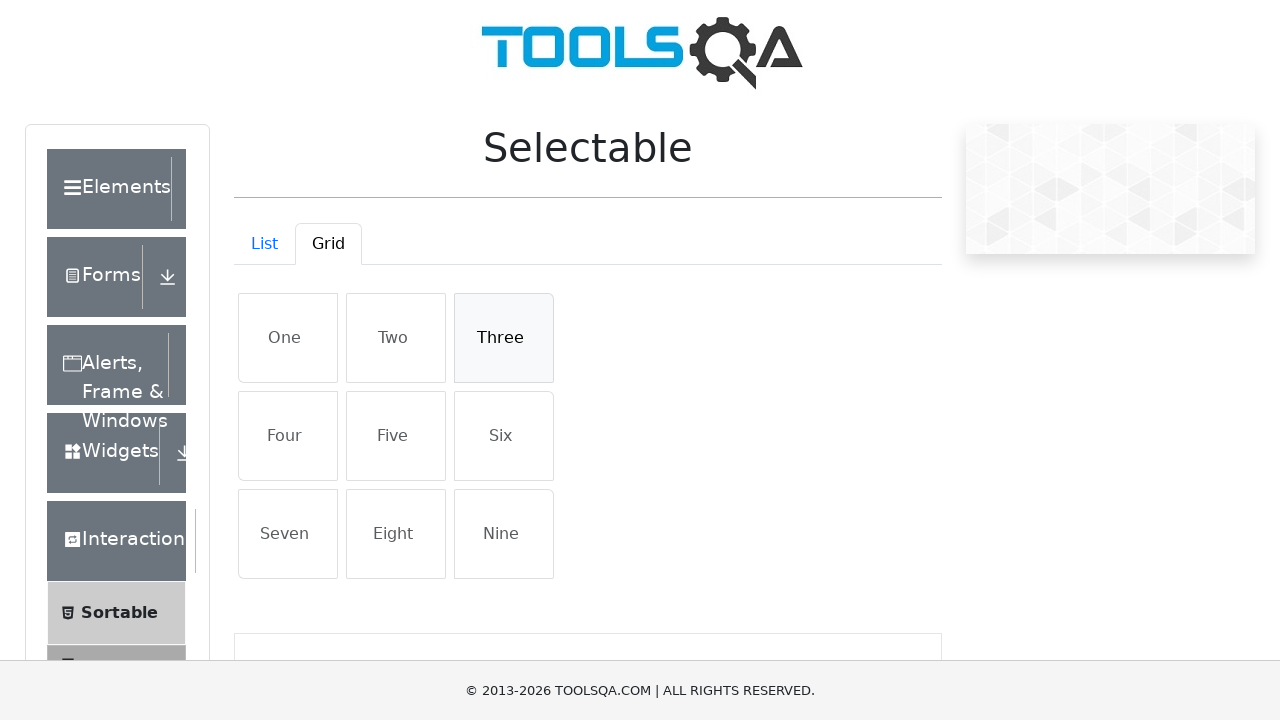